Tests multiple select dropdown functionality by selecting all options, then deselecting them all

Starting URL: https://practice.cydeo.com/dropdown

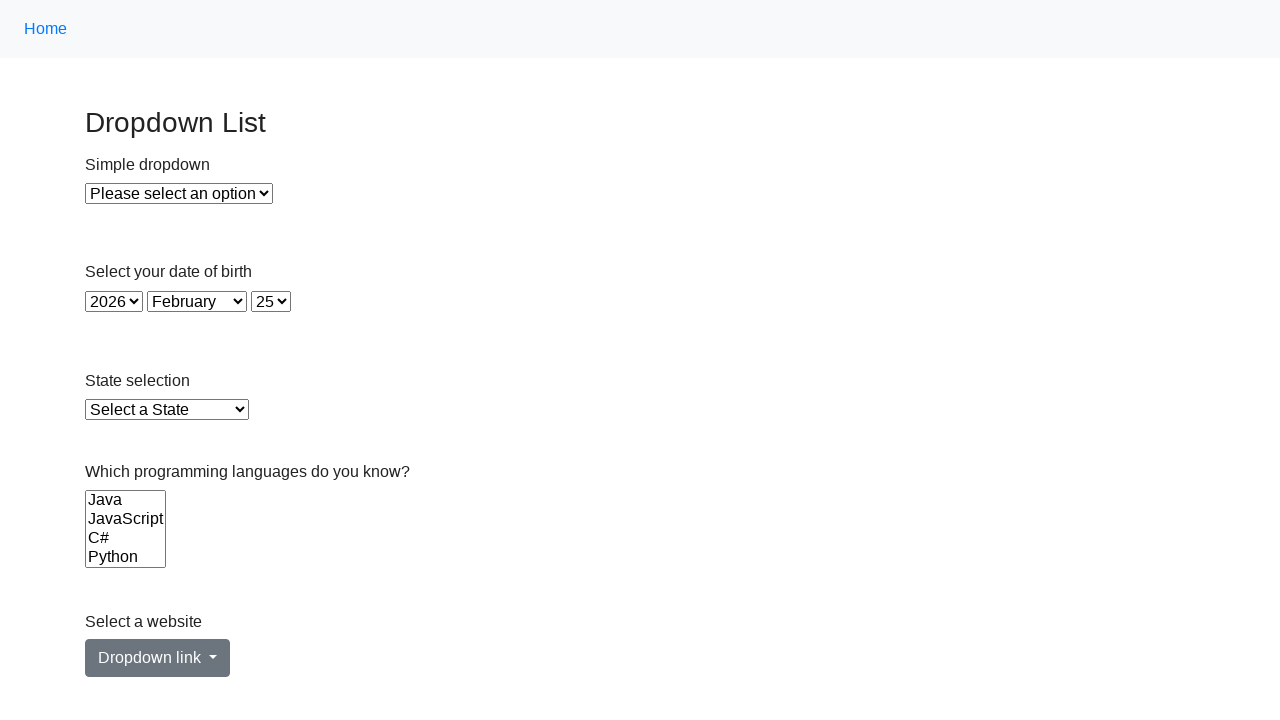

Navigated to dropdown practice page
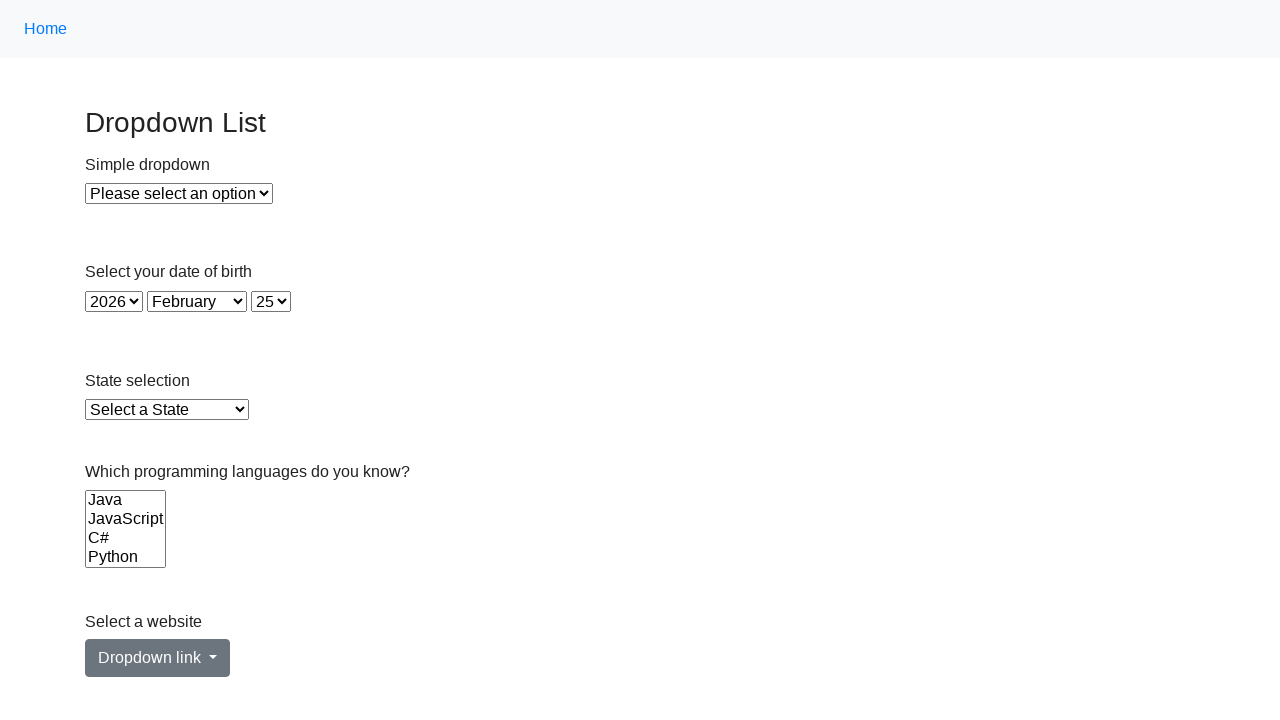

Located the multi-select Languages dropdown
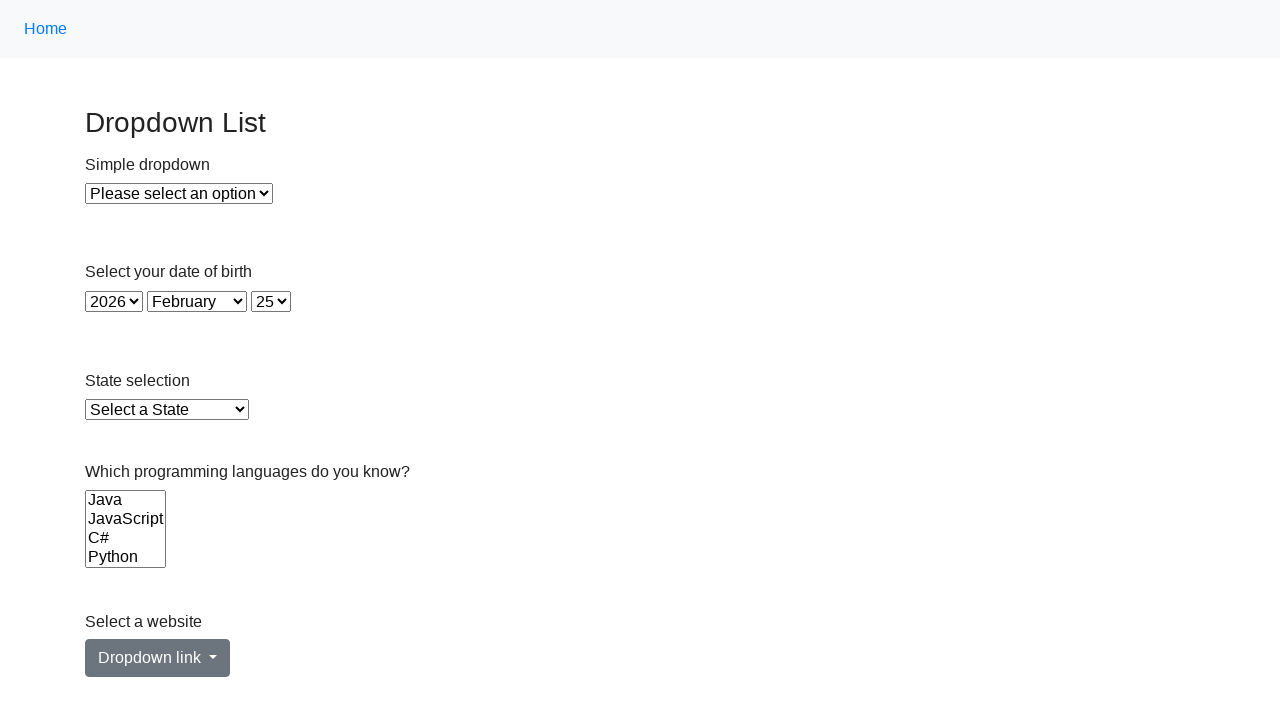

Retrieved all 6 options from the dropdown
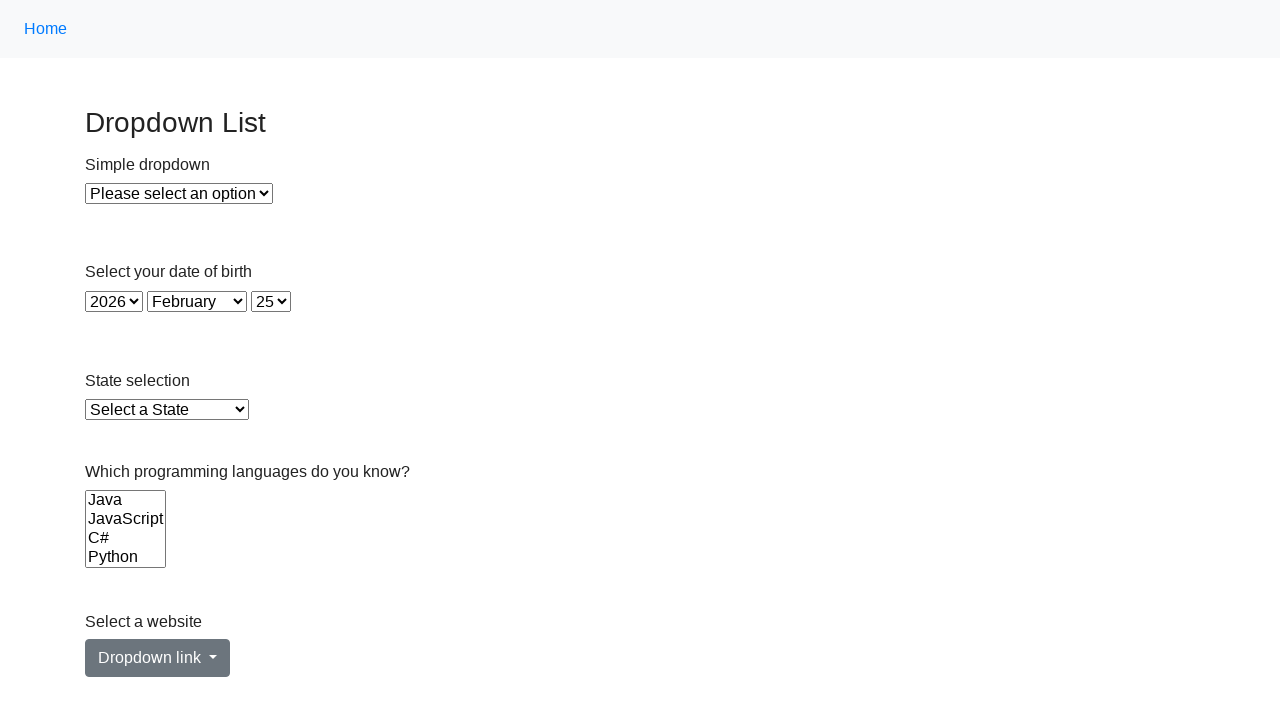

Selected option at index 0 on select[name='Languages']
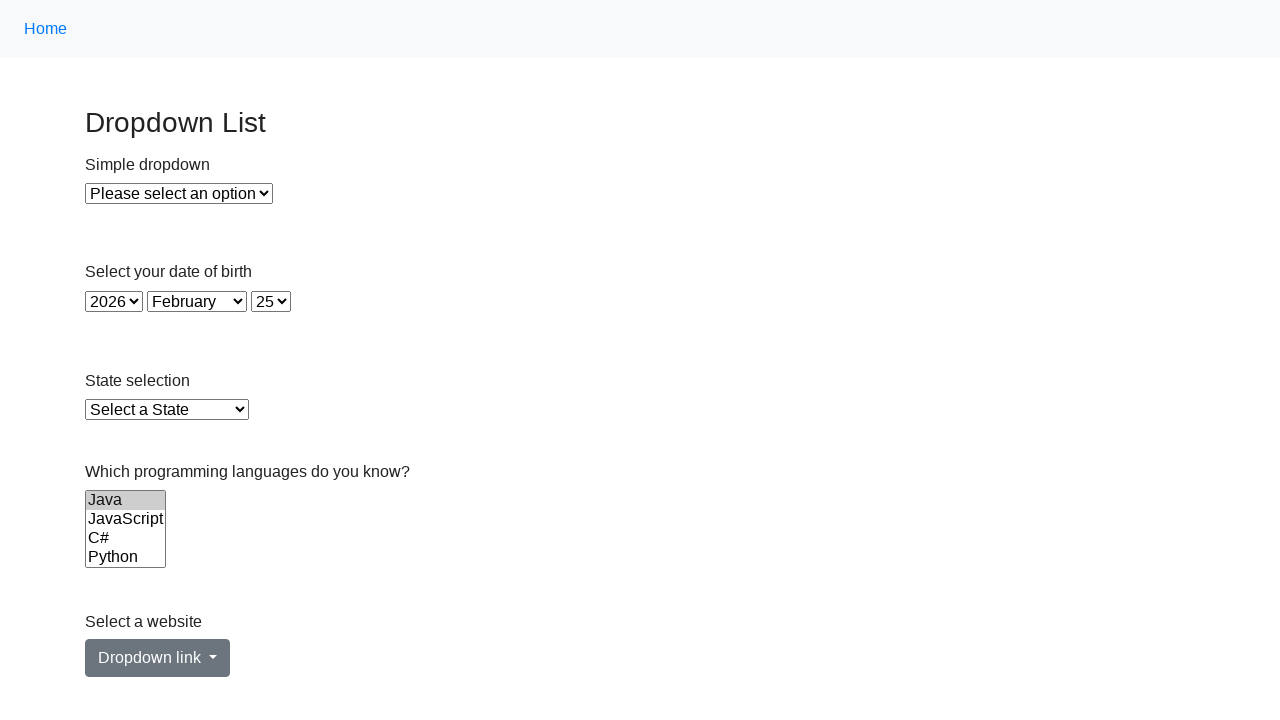

Selected option at index 1 on select[name='Languages']
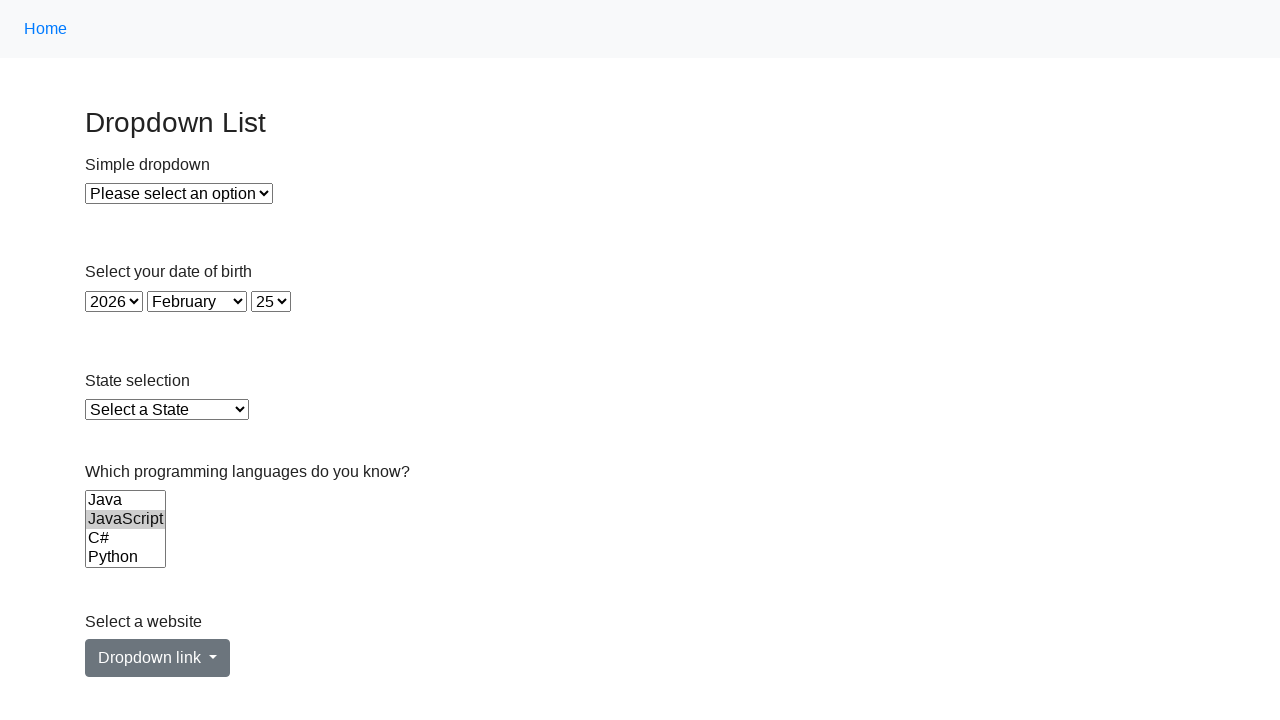

Selected option at index 2 on select[name='Languages']
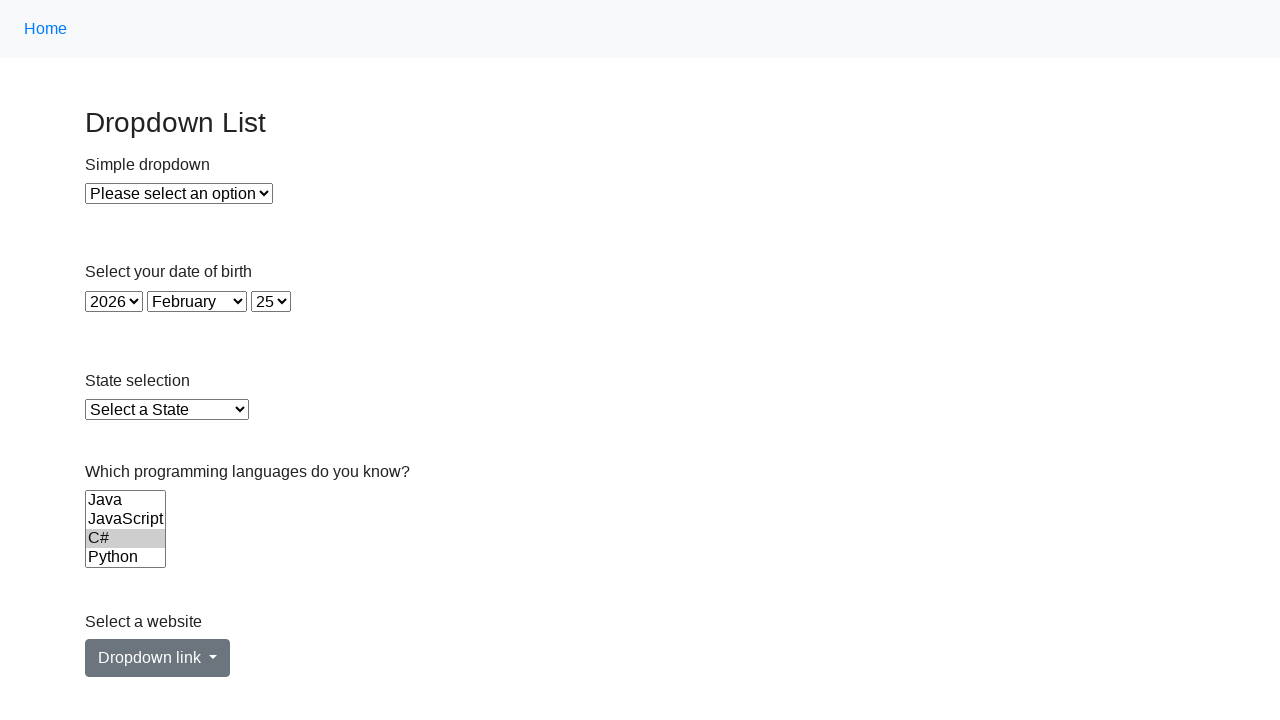

Selected option at index 3 on select[name='Languages']
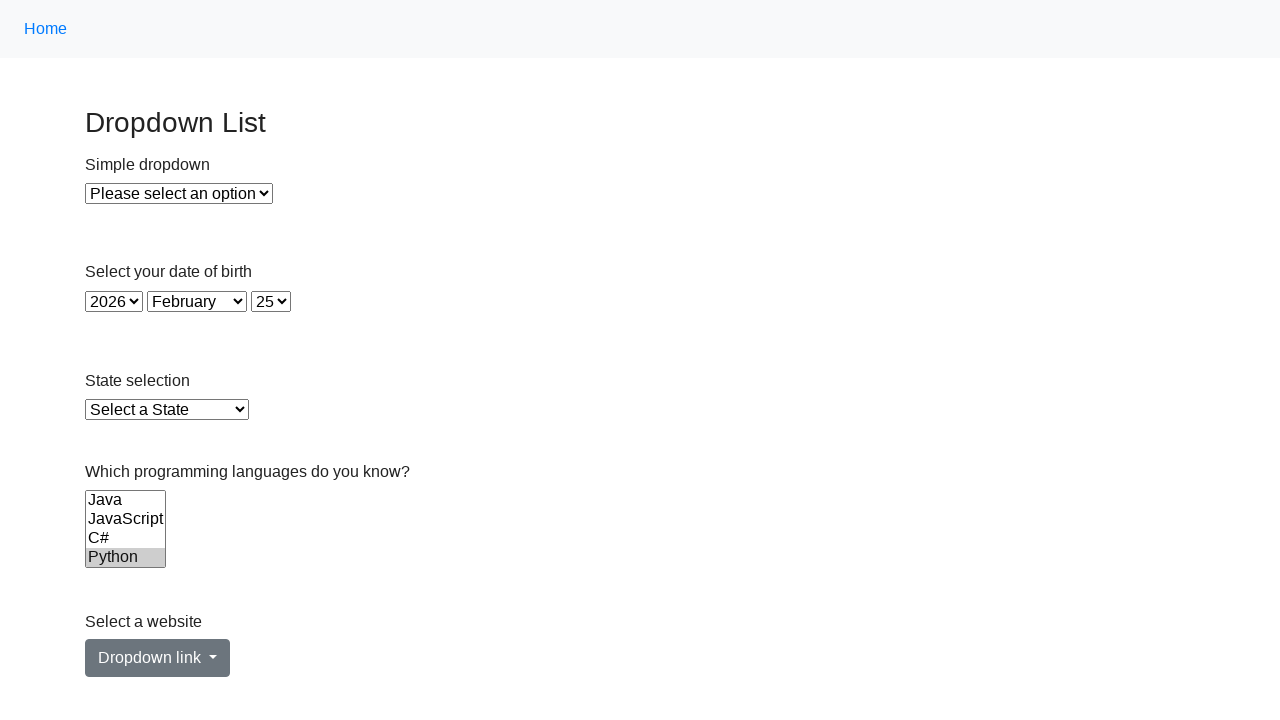

Selected option at index 4 on select[name='Languages']
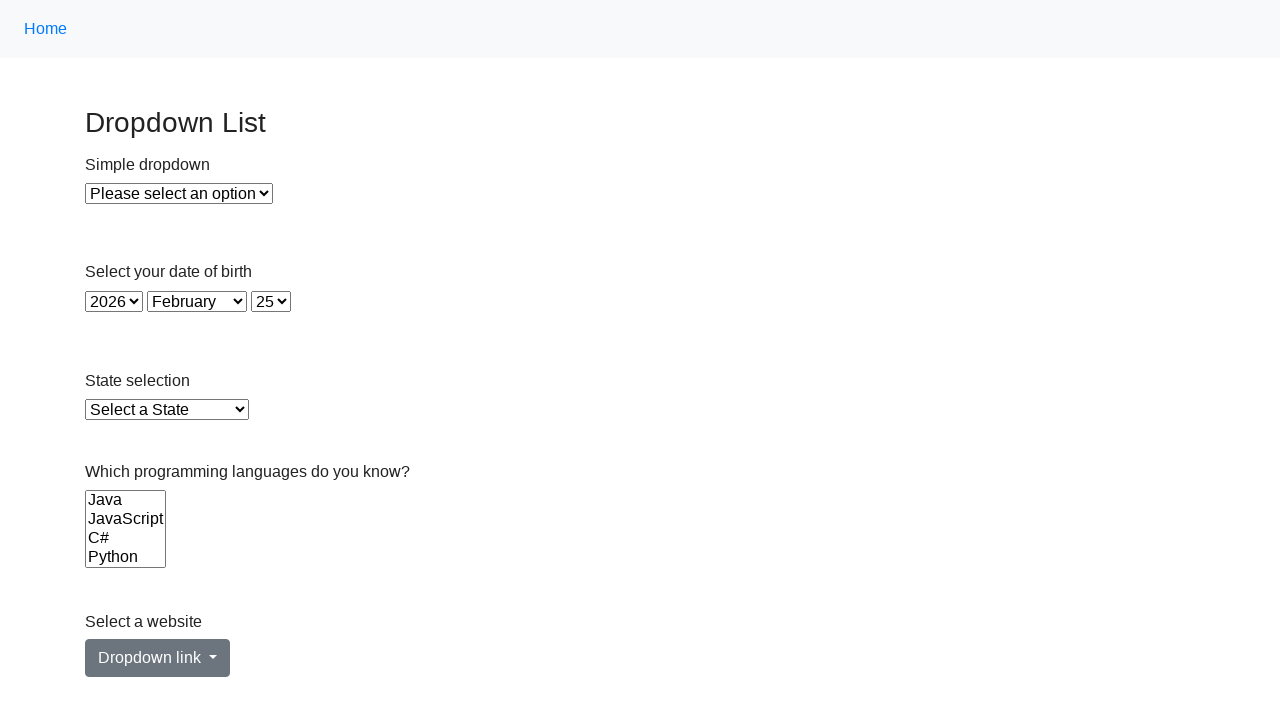

Selected option at index 5 on select[name='Languages']
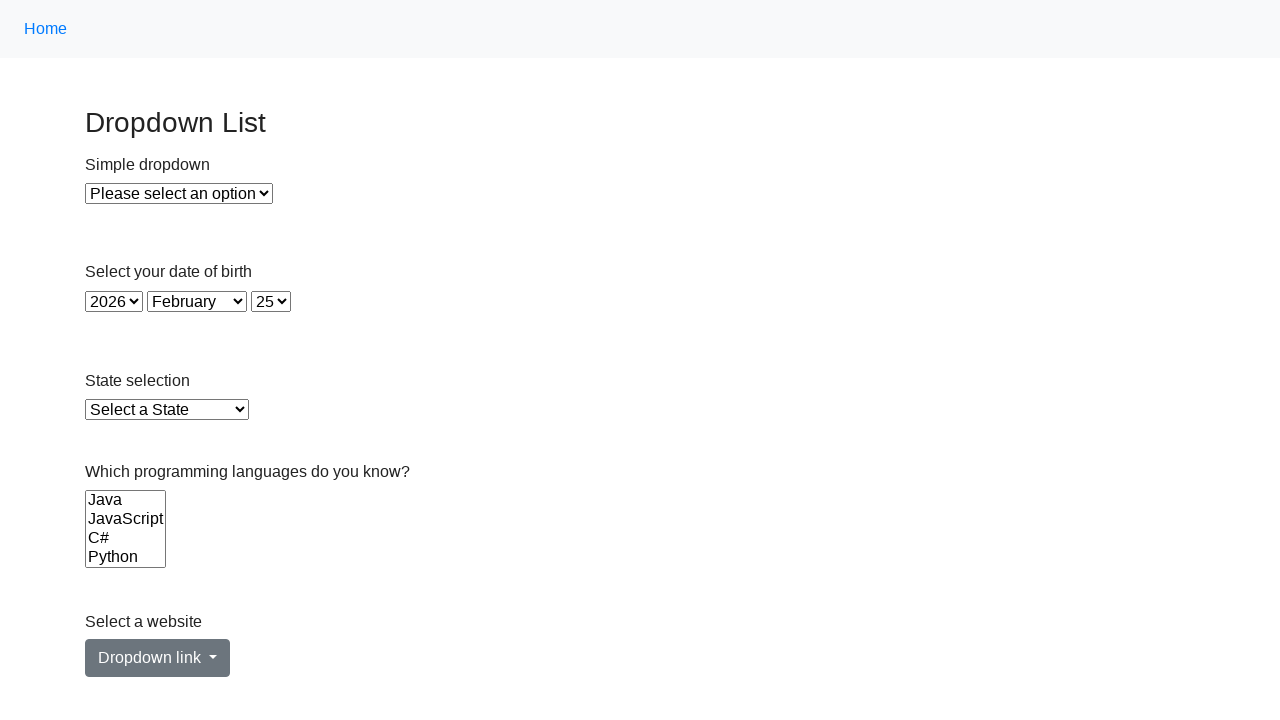

Verified all options are selected: ['C']
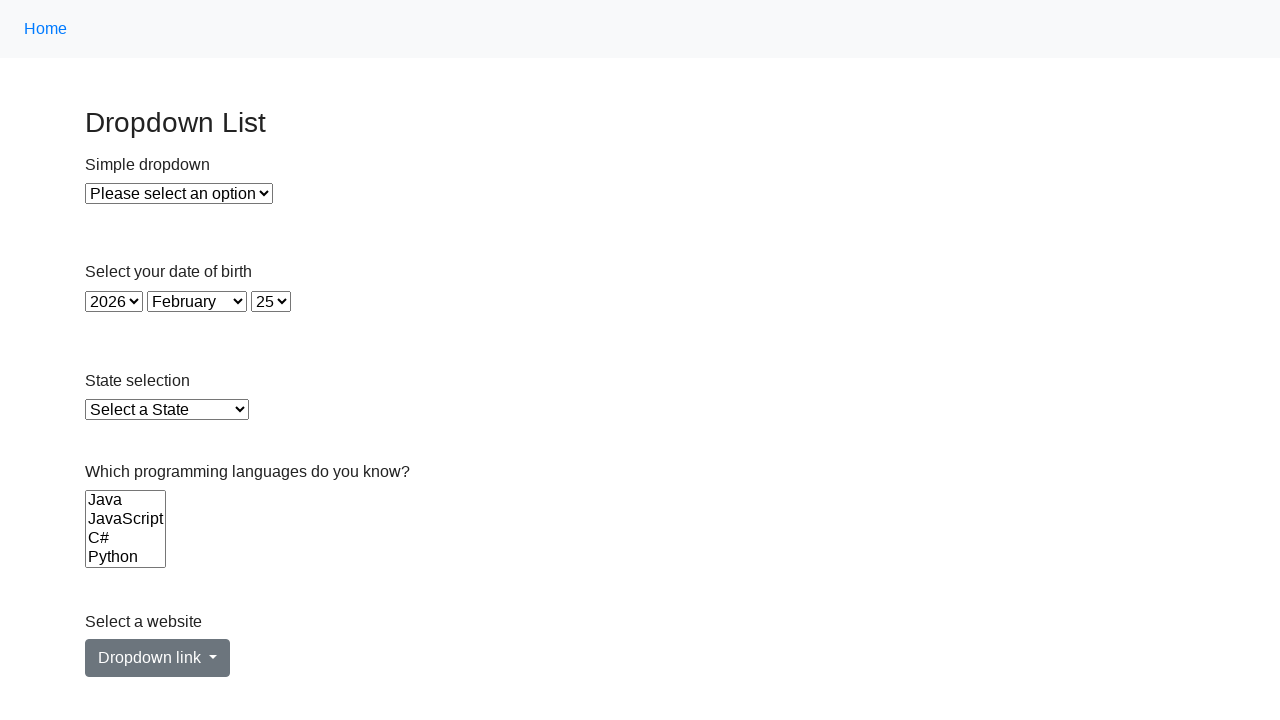

Reset dropdown selectedIndex to -1 using JavaScript
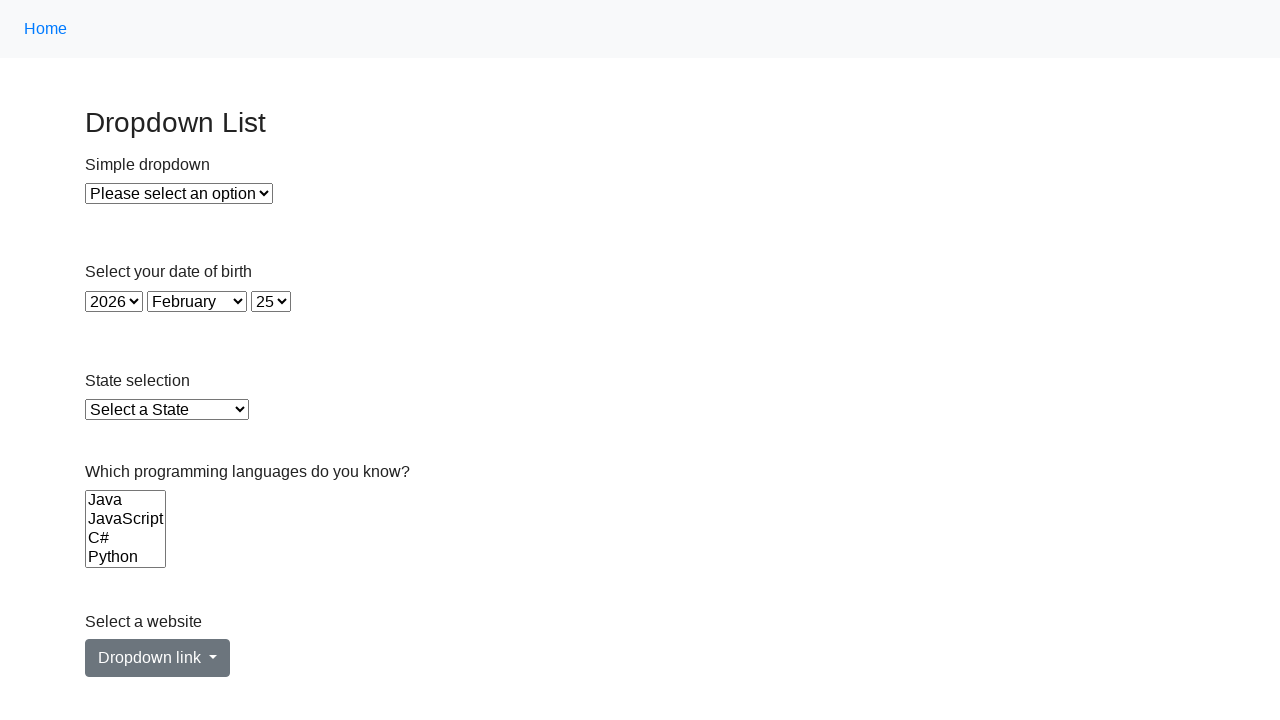

Deselected option with value 'java'
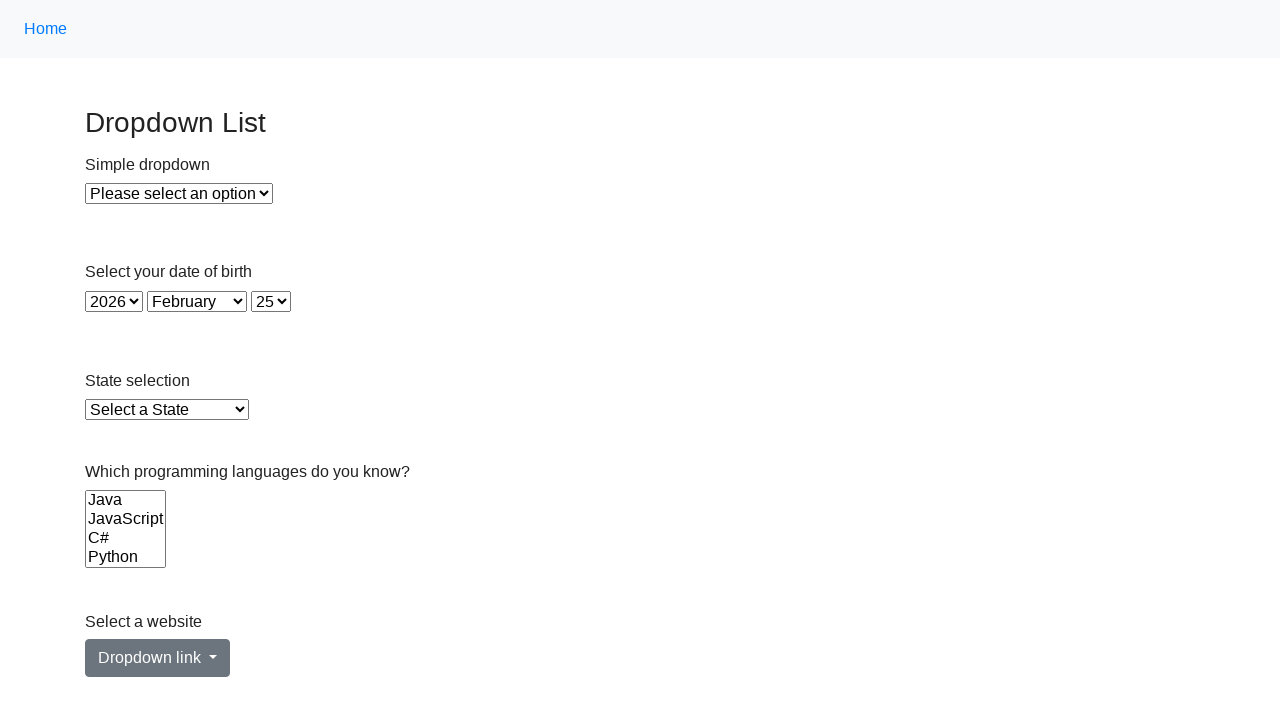

Deselected option with value 'js'
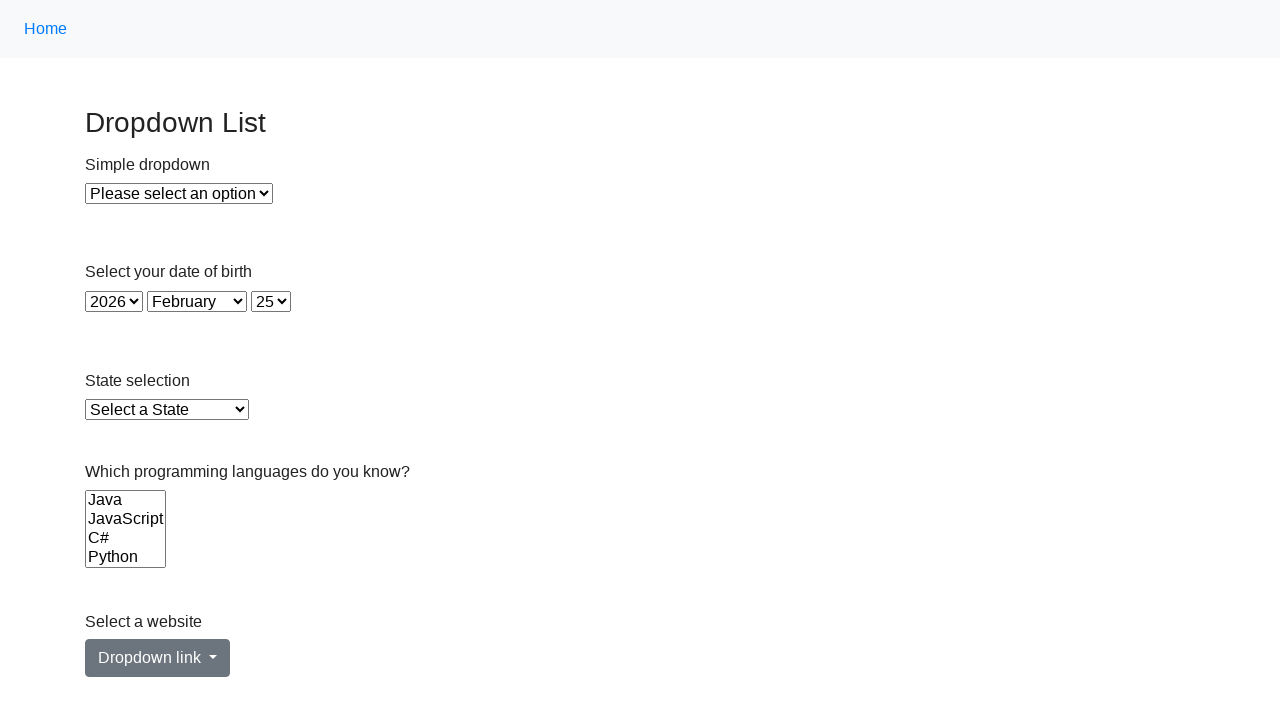

Deselected option with value 'c#'
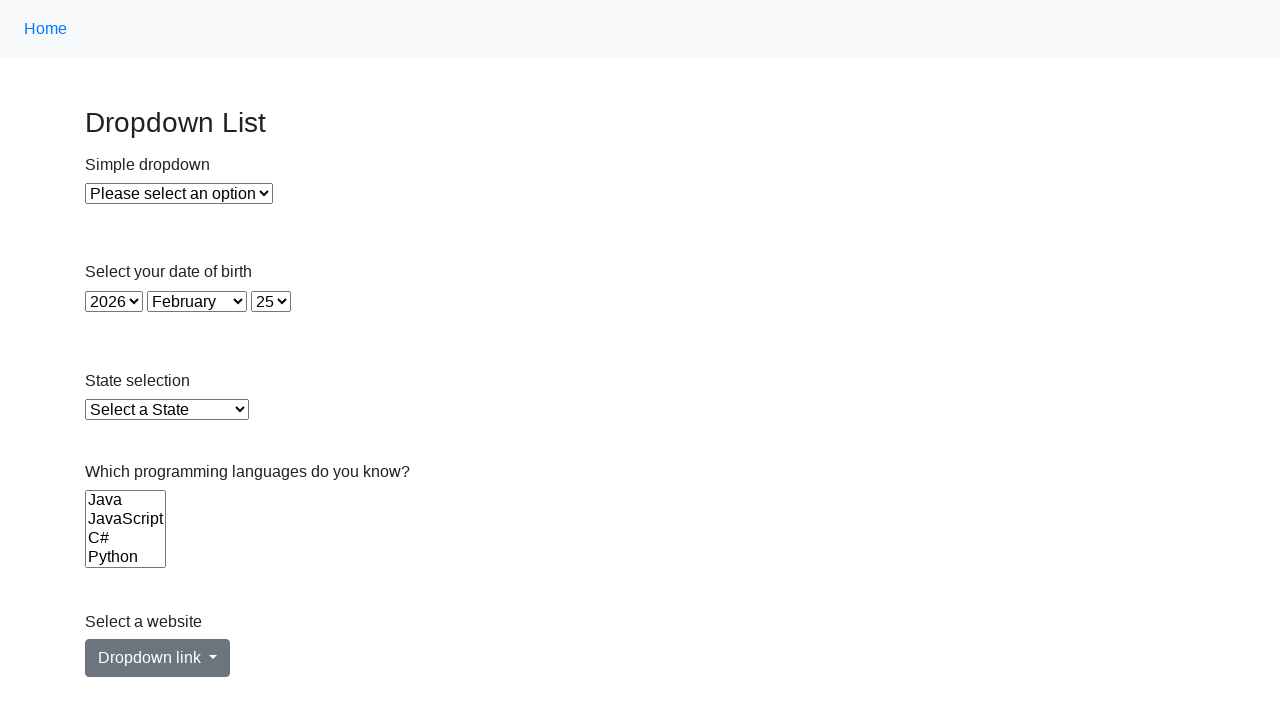

Deselected option with value 'python'
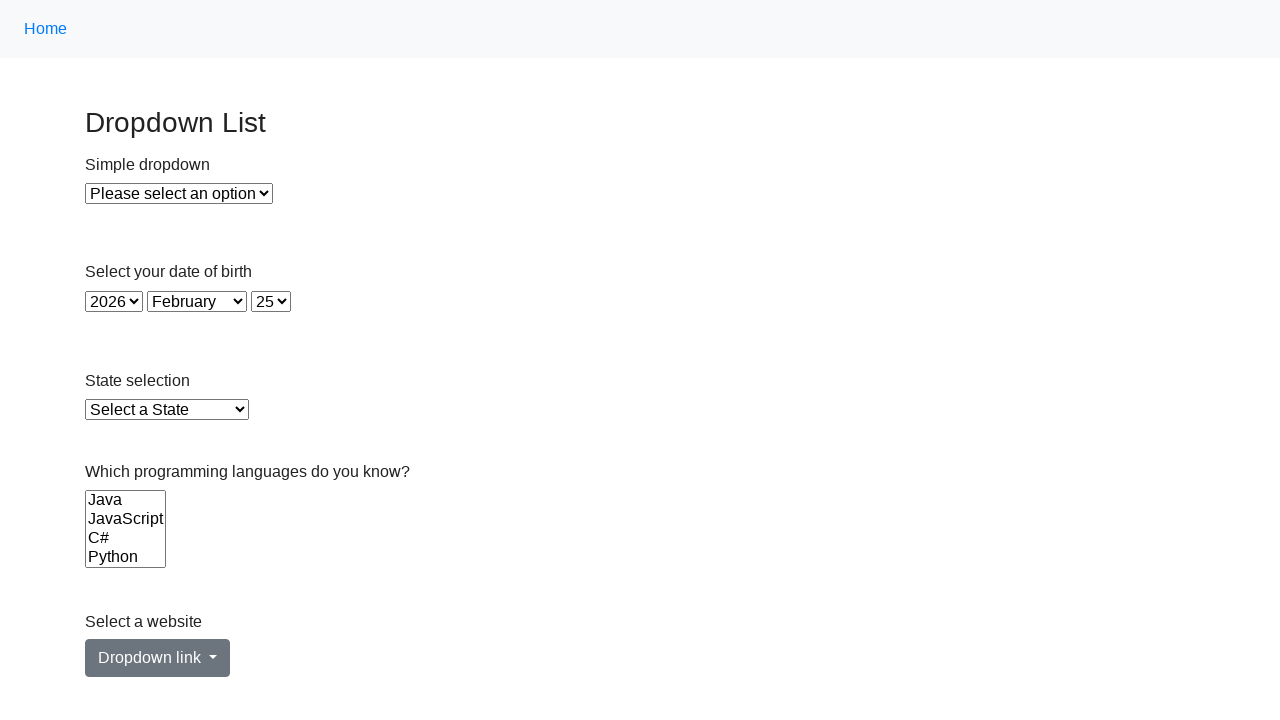

Deselected option with value 'ruby'
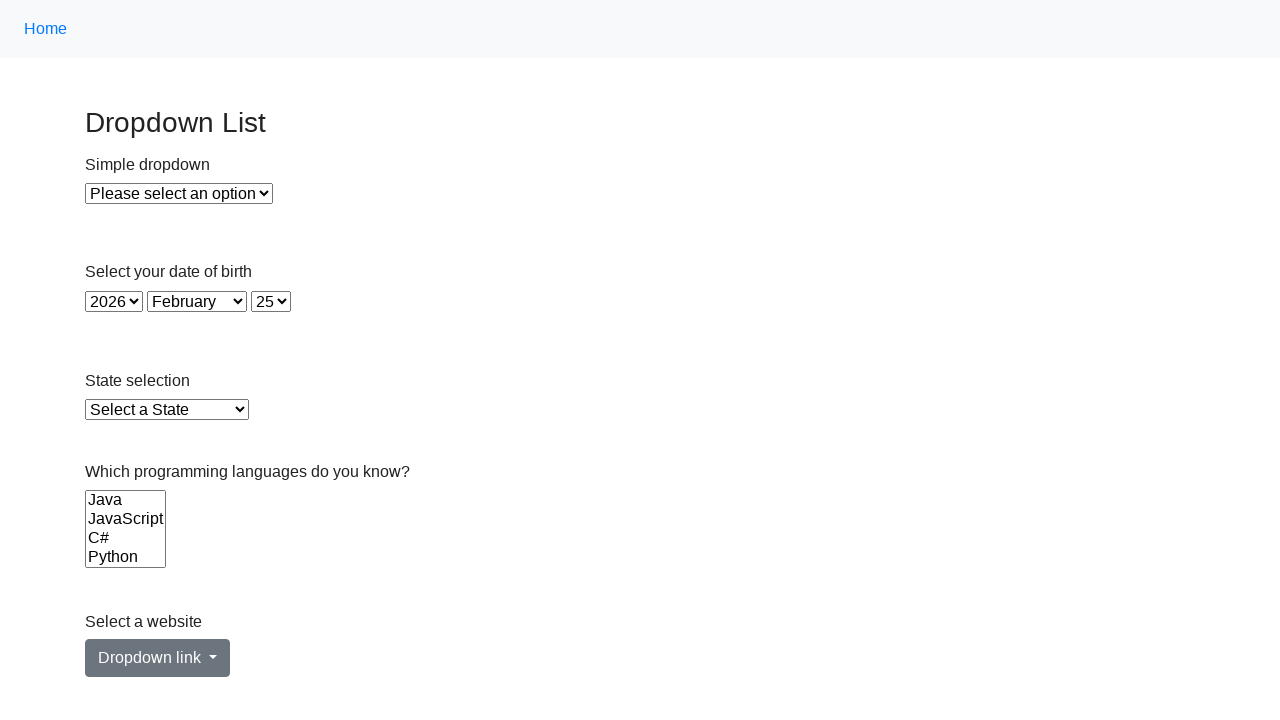

Deselected option with value 'c'
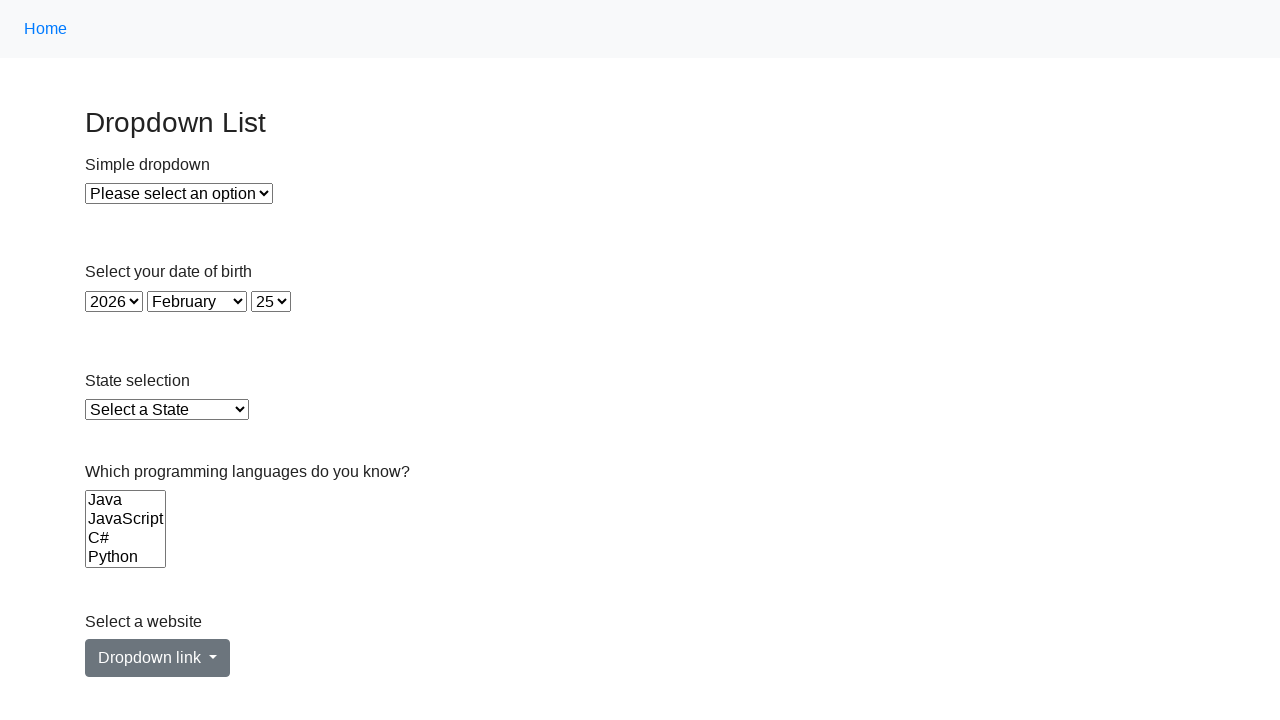

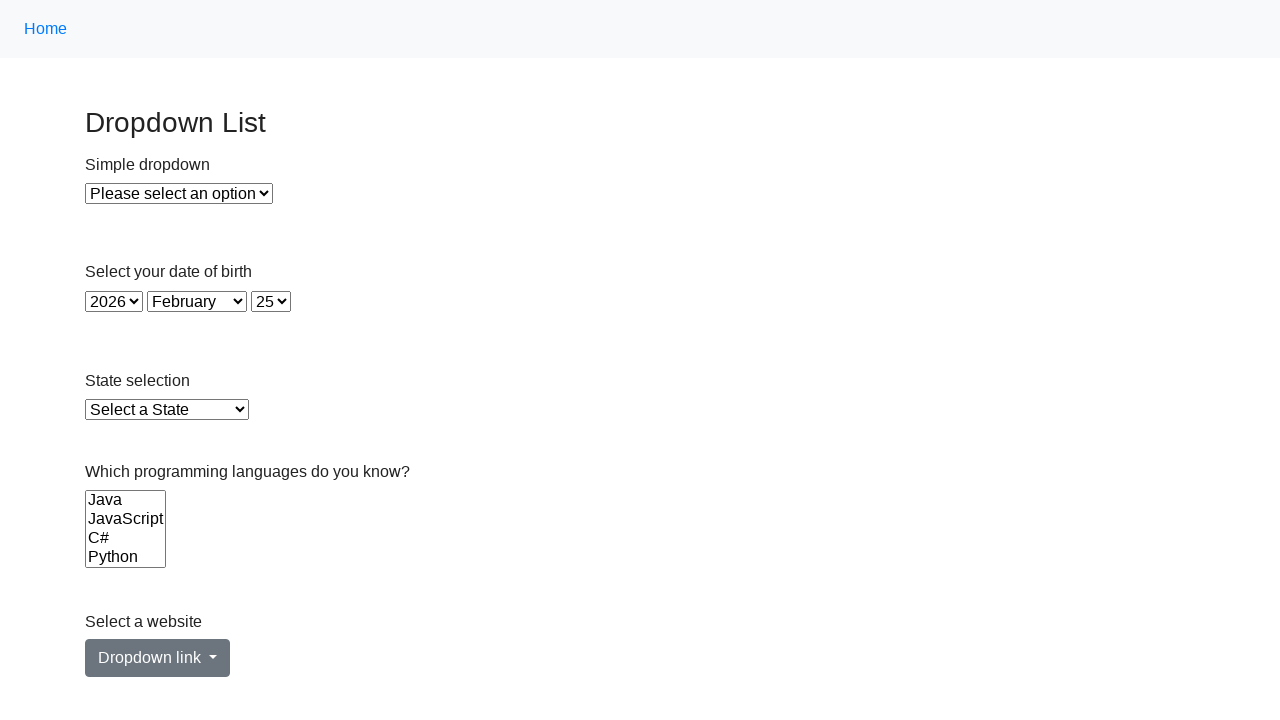